Tests JavaScript prompt functionality in W3Schools editor by switching to iframe, triggering a prompt alert, entering text, and verifying the result

Starting URL: https://www.w3schools.com/js/tryit.asp?filename=tryjs_prompt

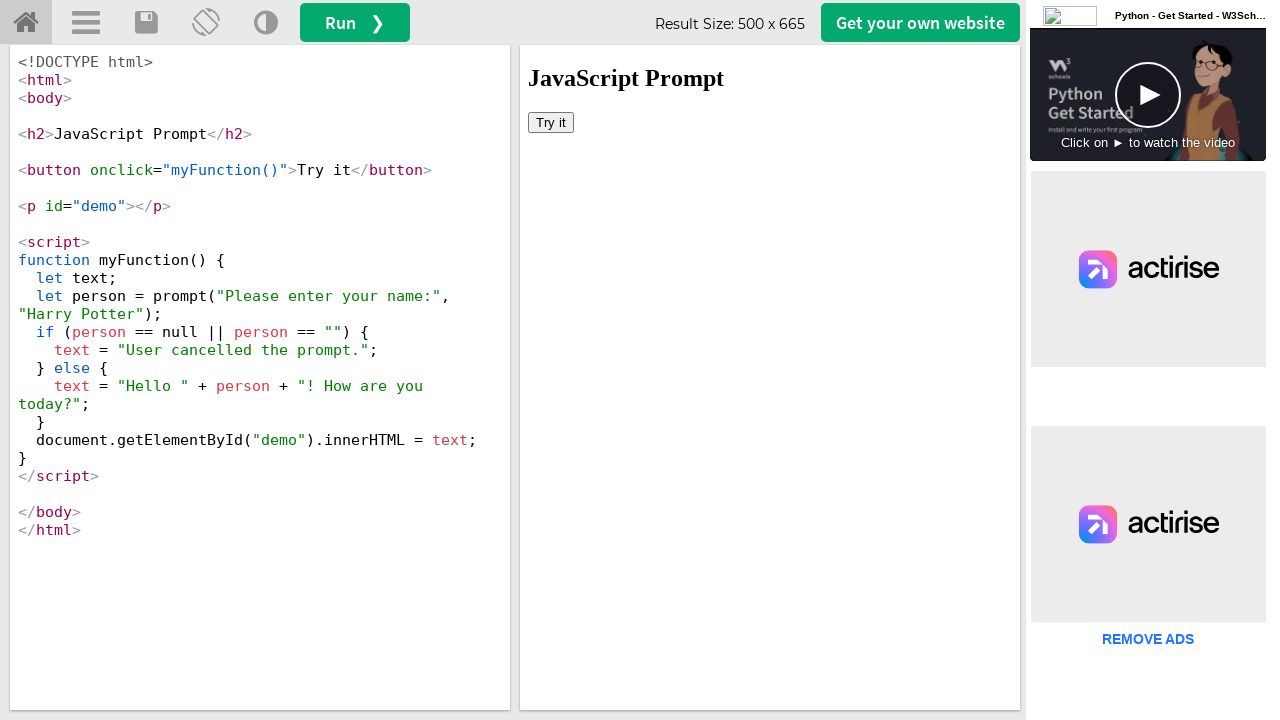

Switched to iframeResult containing the demo
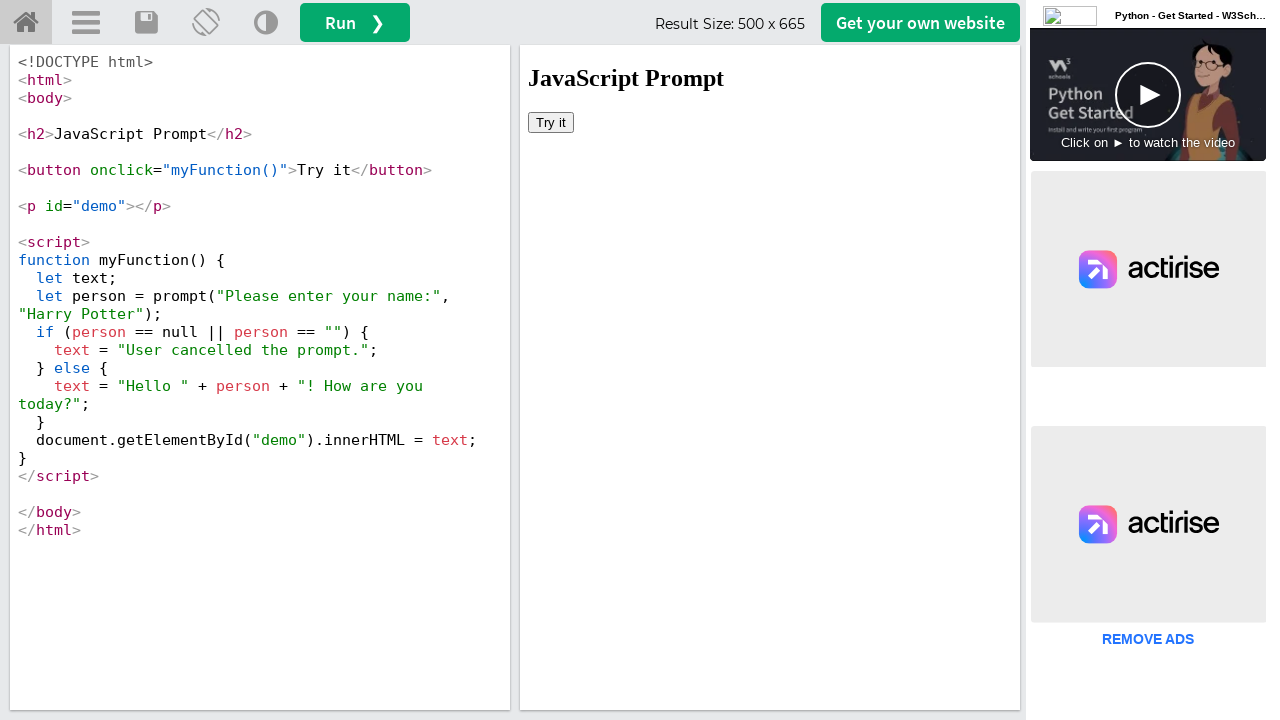

Clicked 'Try it' button to trigger JavaScript prompt at (551, 122) on xpath=//button[text()='Try it']
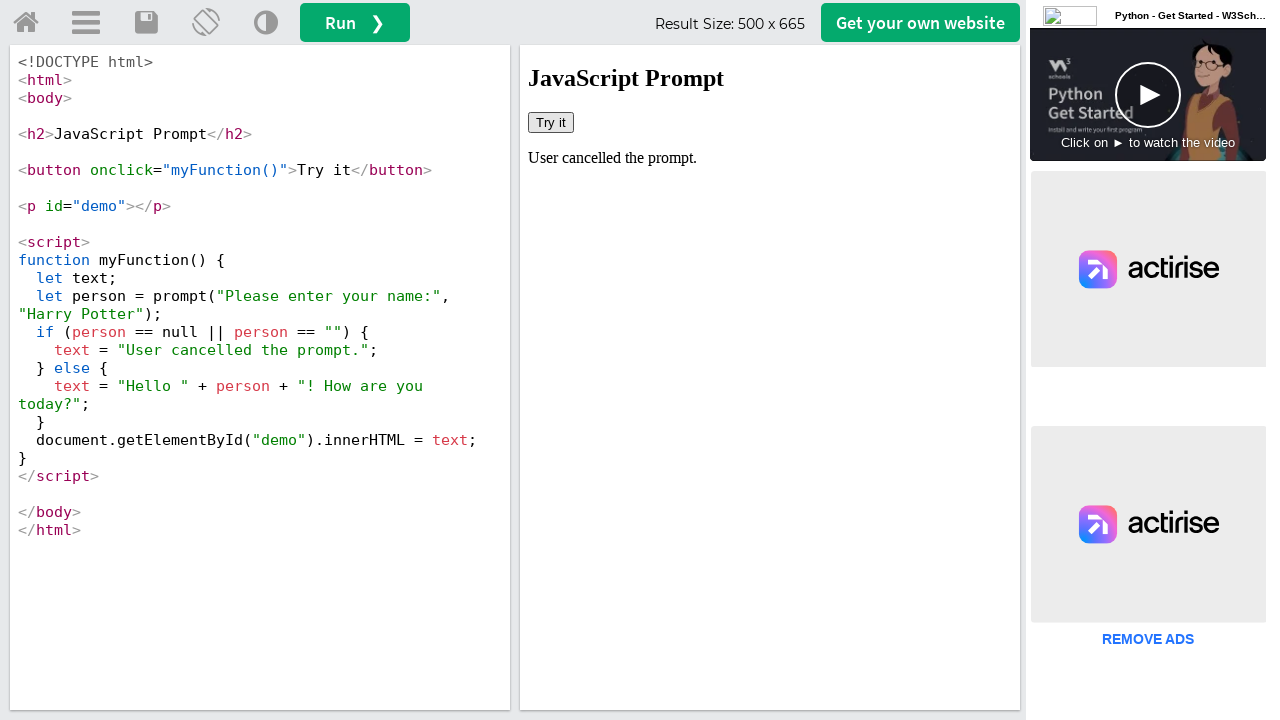

Set up dialog handler to accept prompt with 'TestLeaf'
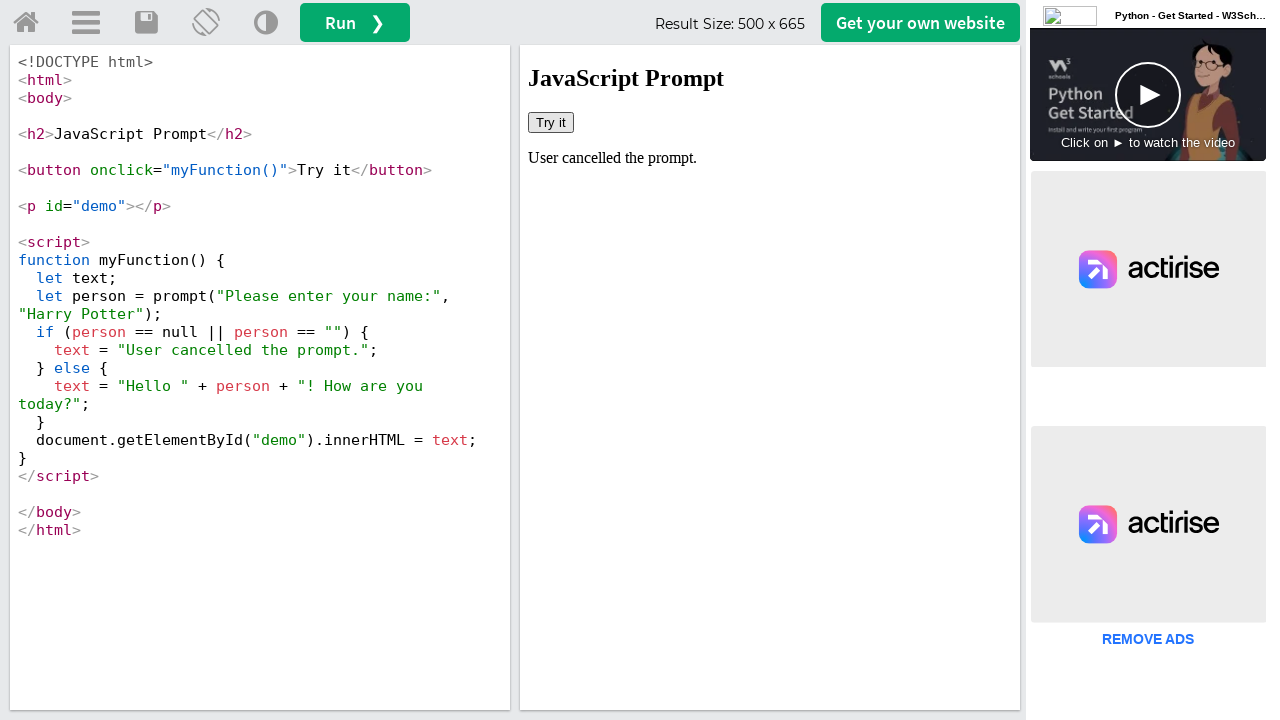

Retrieved result text from demo element: 'User cancelled the prompt.'
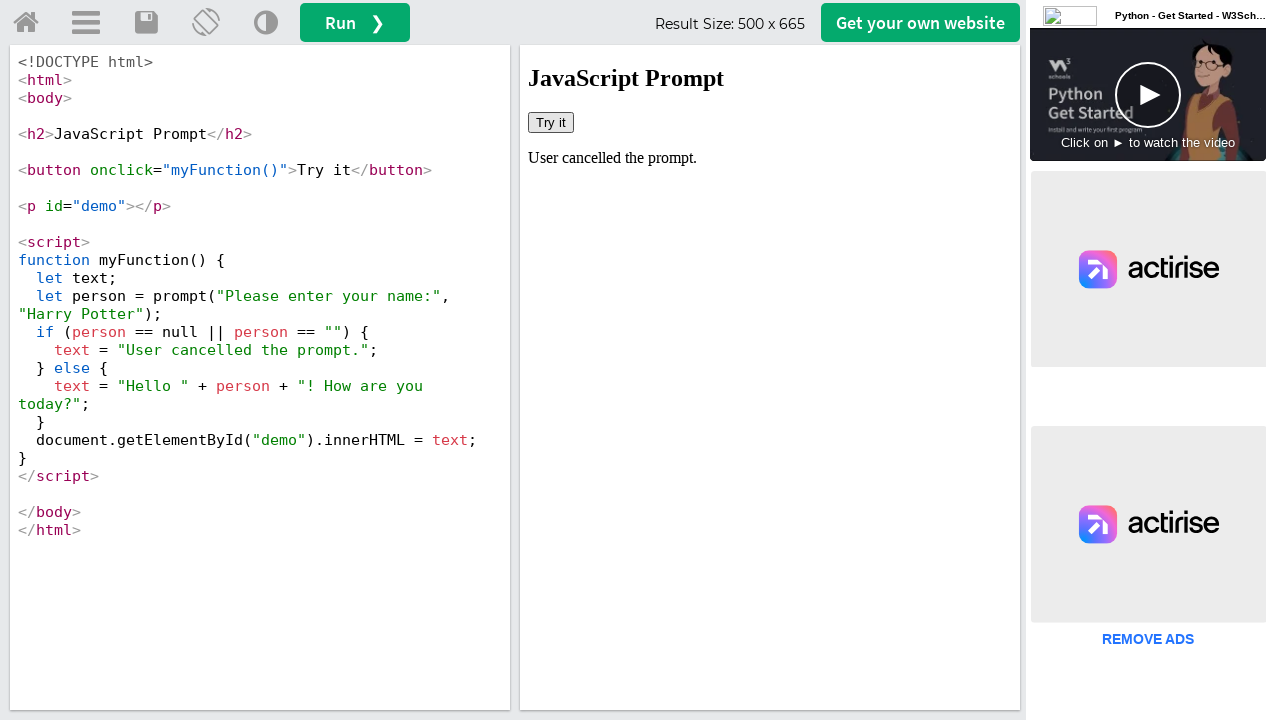

Printed result text to console
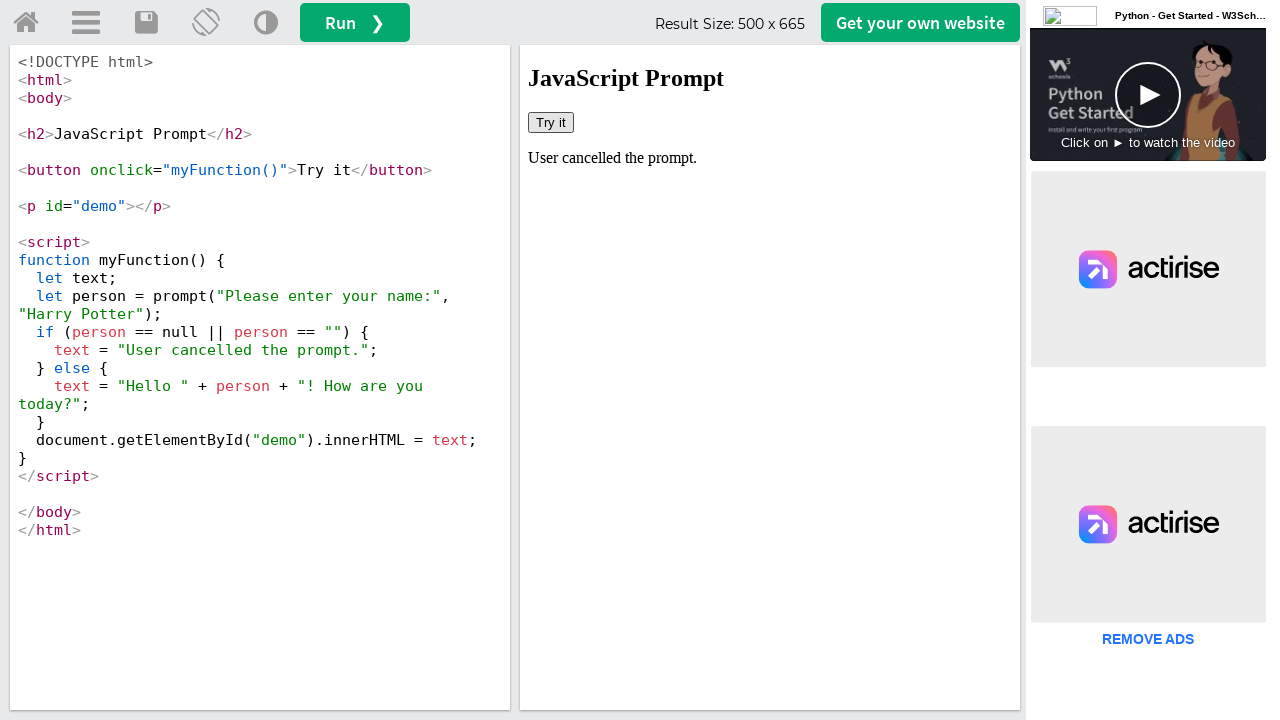

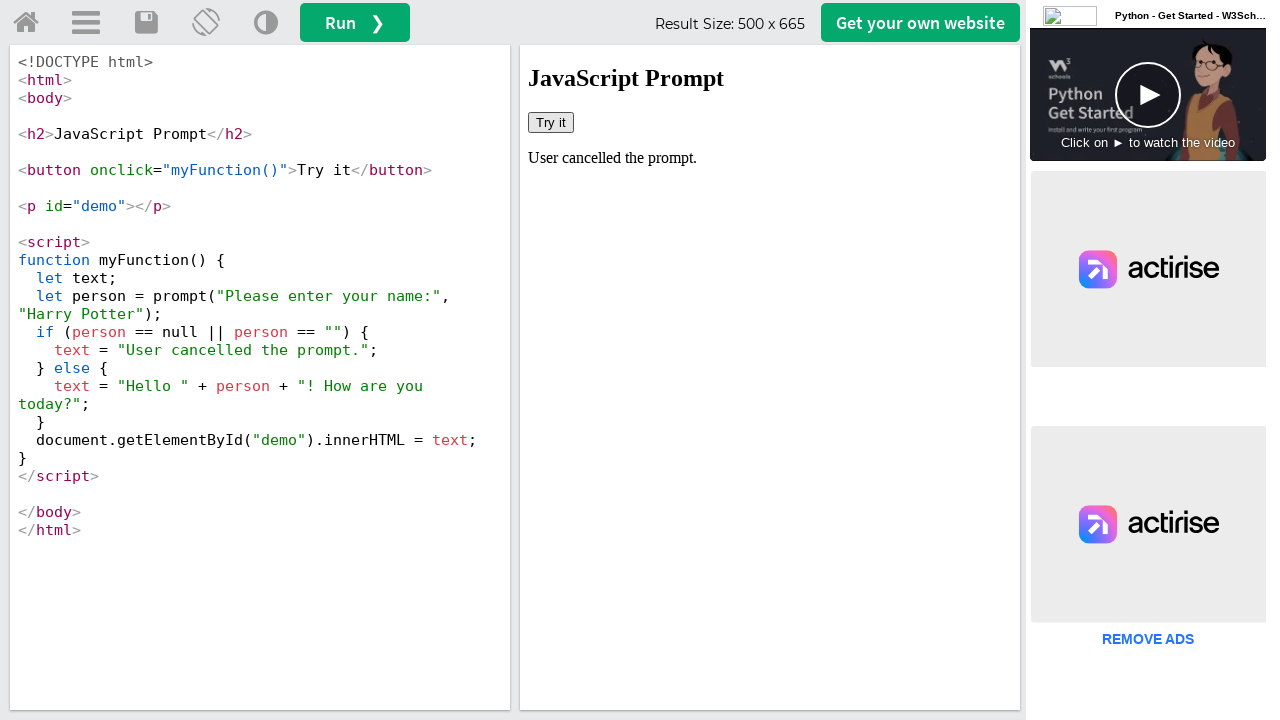